Tests a slow calculator application by setting a 45-second delay, performing an addition calculation (7 + 8), and verifying the result displays 15 after the delay completes.

Starting URL: https://bonigarcia.dev/selenium-webdriver-java/slow-calculator.html

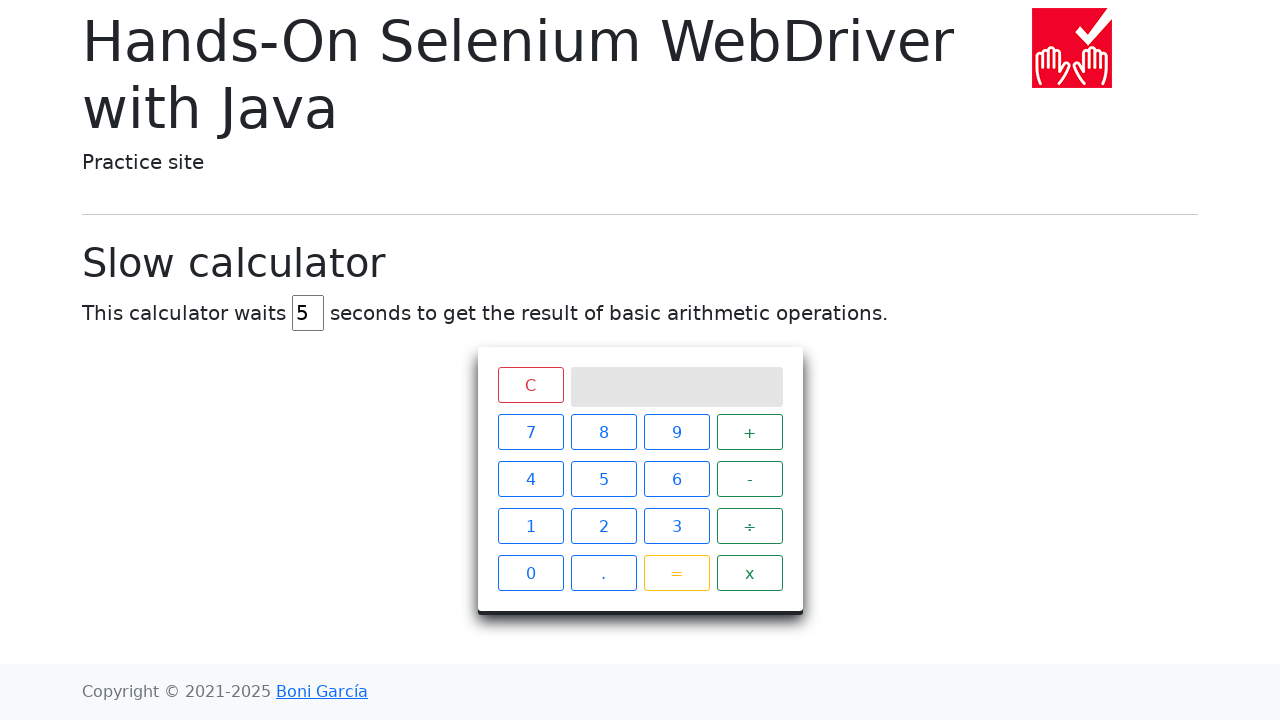

Cleared the delay input field on #delay
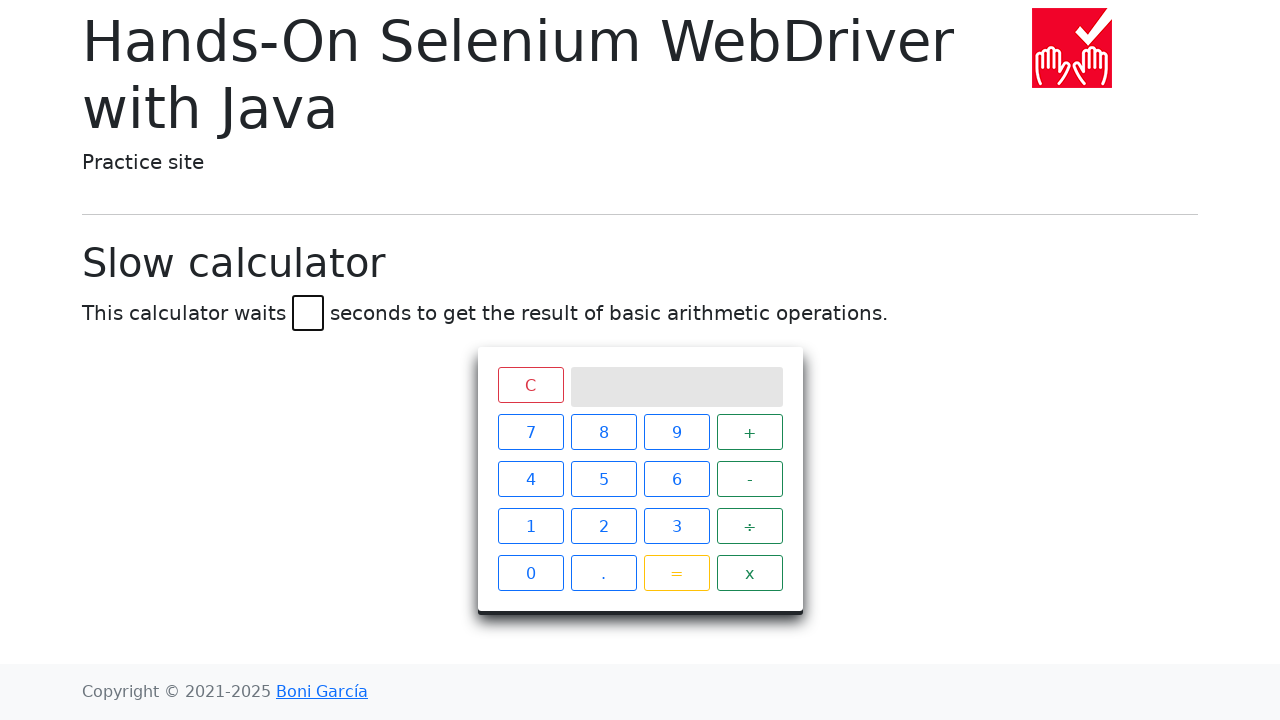

Set delay to 45 seconds on #delay
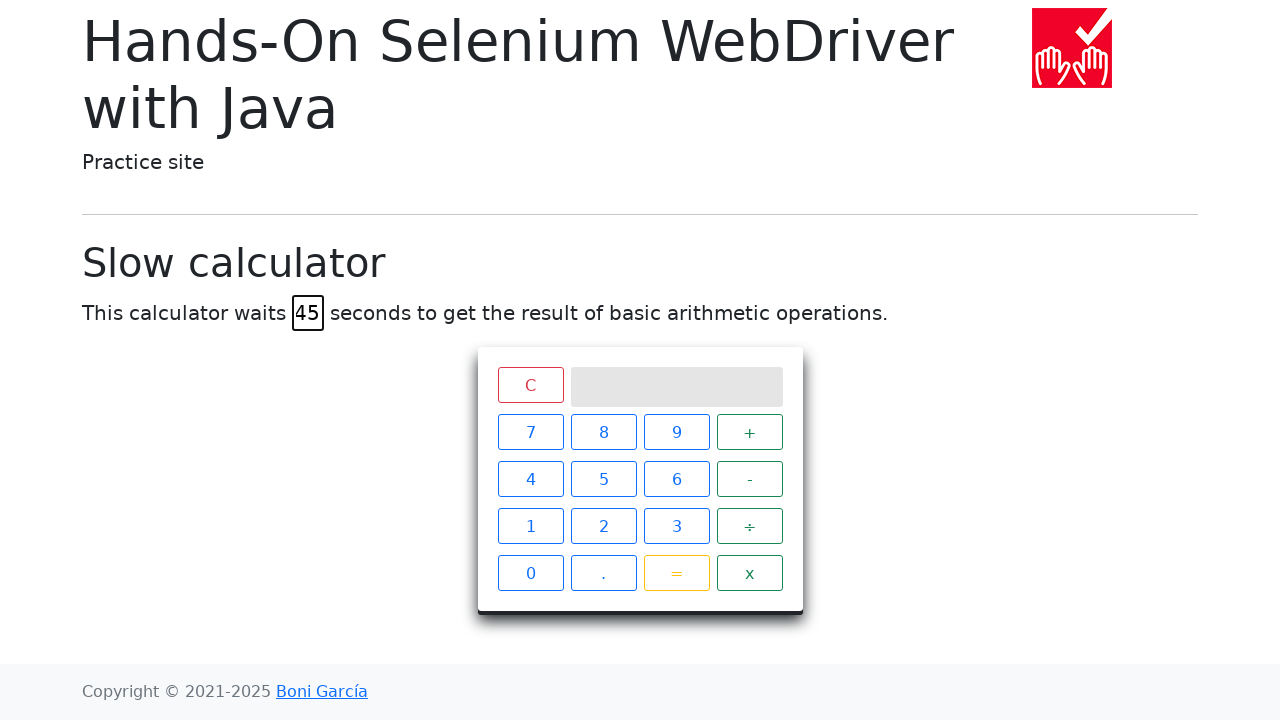

Clicked calculator button 7 at (530, 432) on xpath=//*[@id="calculator"]/div[2]/span[1]
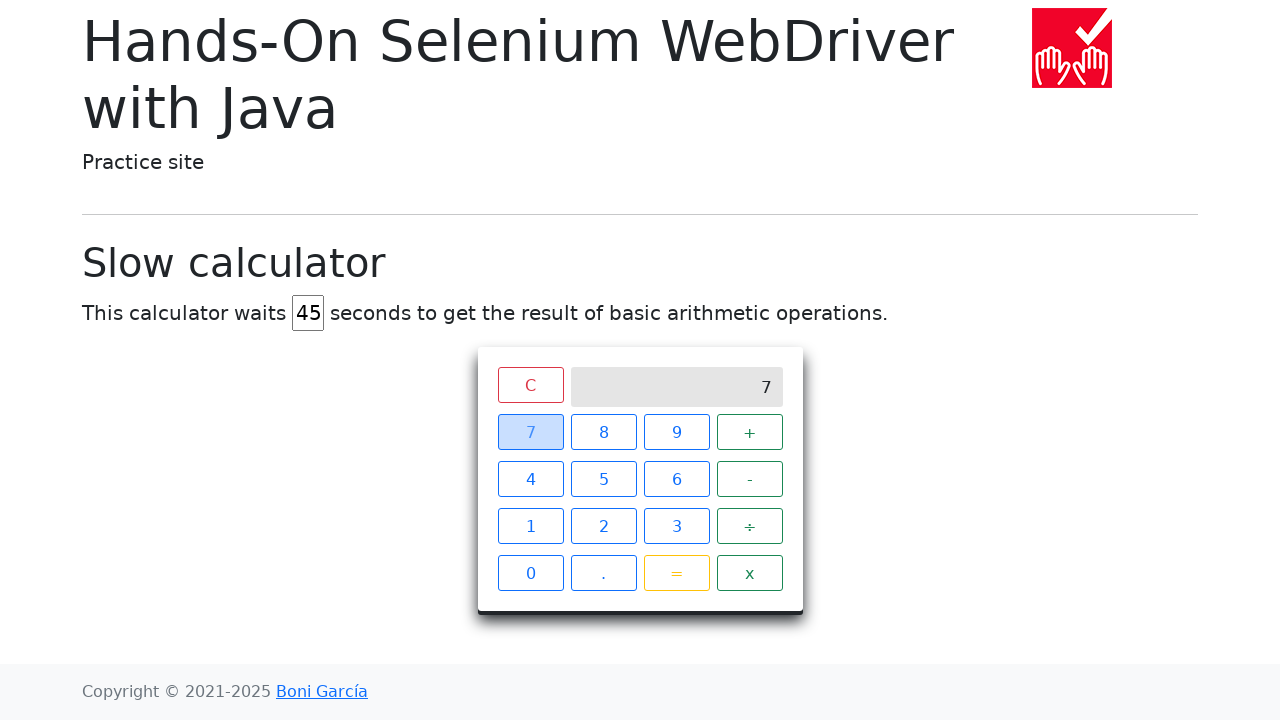

Clicked calculator button + (plus) at (750, 432) on xpath=//*[@id="calculator"]/div[2]/span[4]
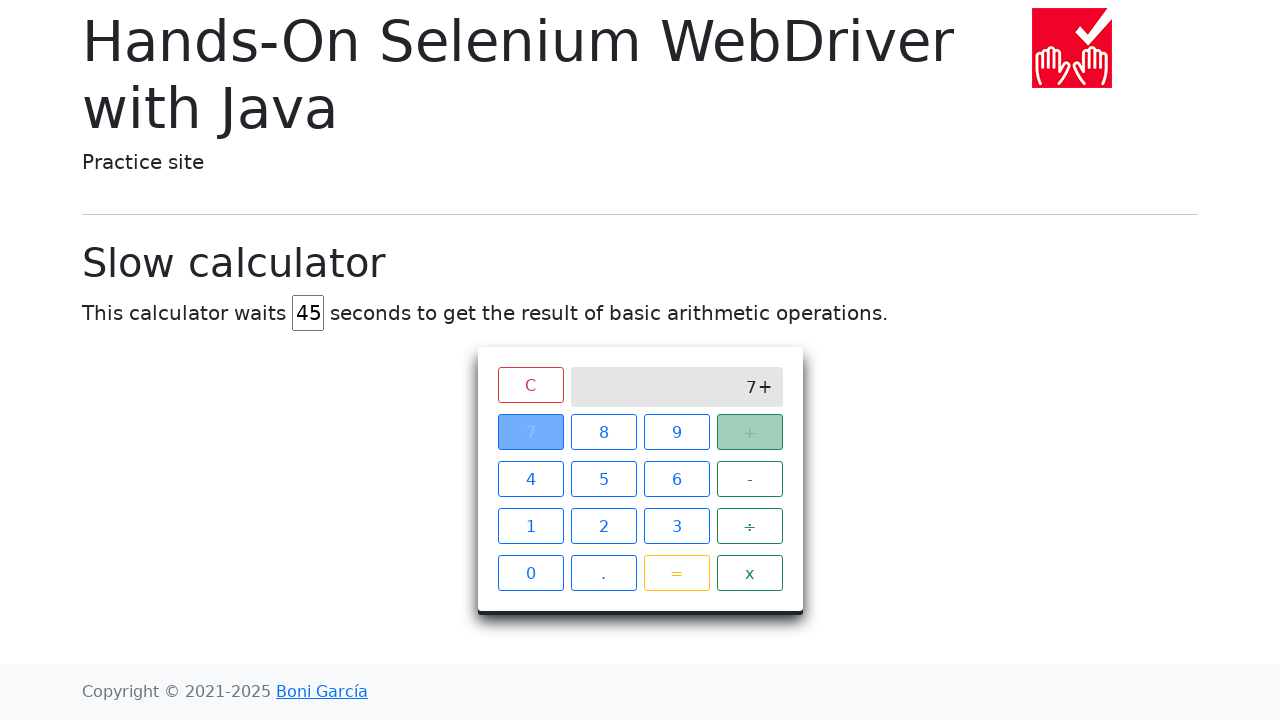

Clicked calculator button 8 at (604, 432) on xpath=//*[@id="calculator"]/div[2]/span[2]
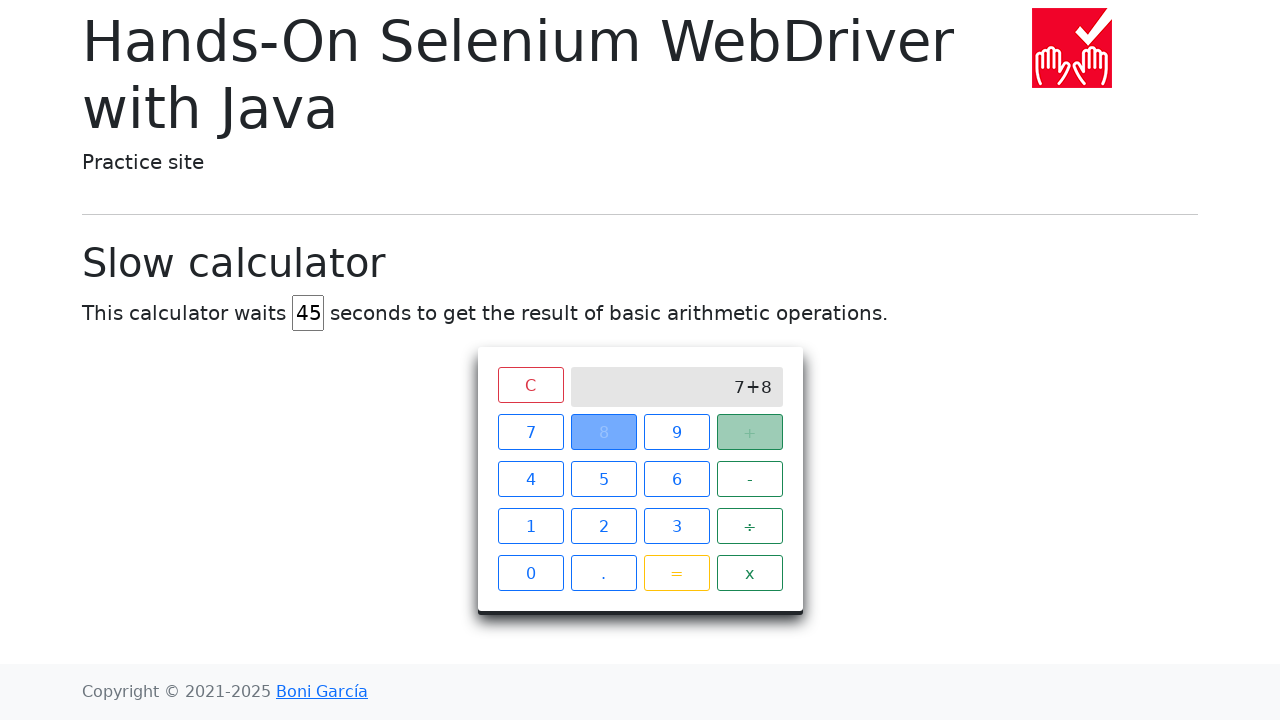

Clicked calculator button = (equals) at (676, 573) on xpath=//*[@id="calculator"]/div[2]/span[15]
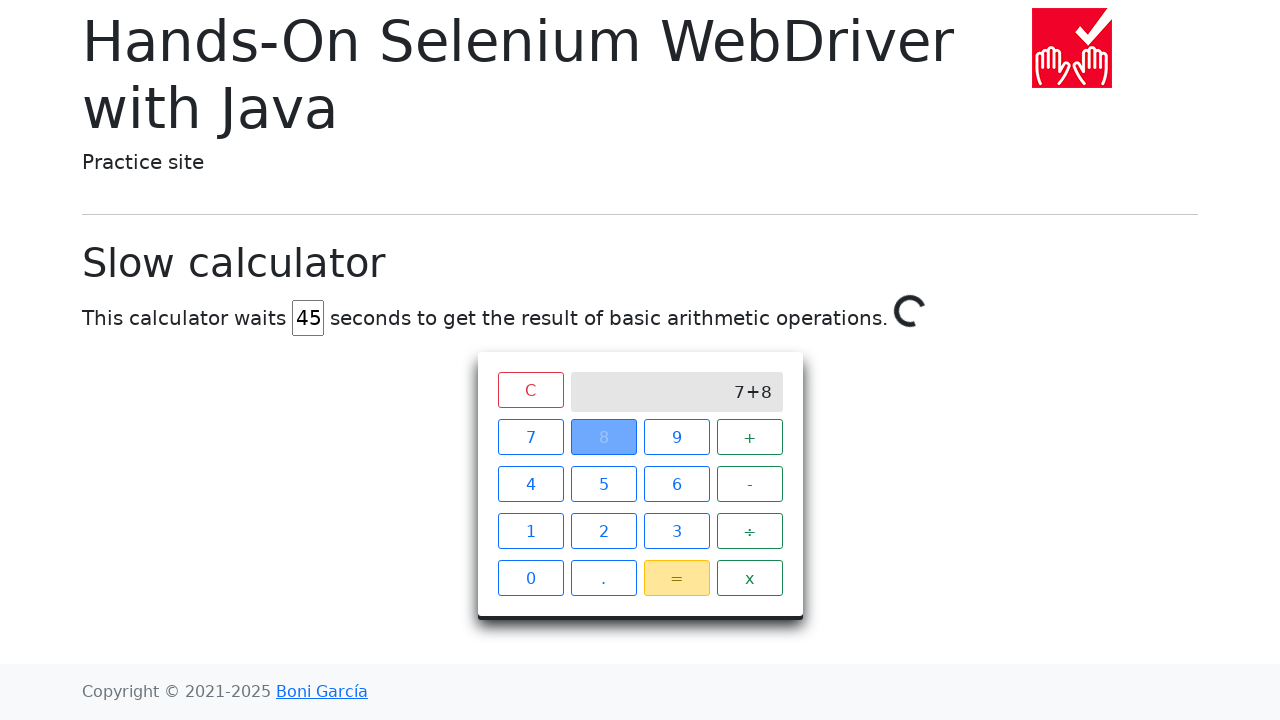

Waited for result '15' to appear on calculator screen after 45-second delay
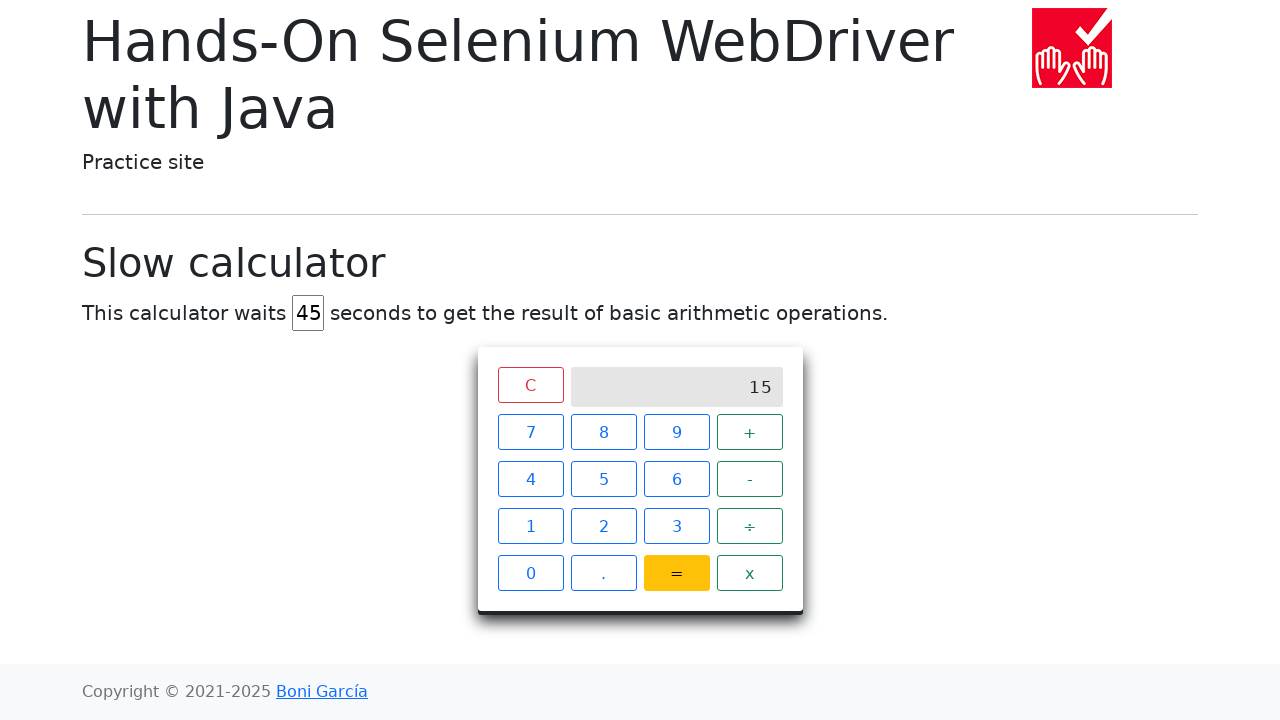

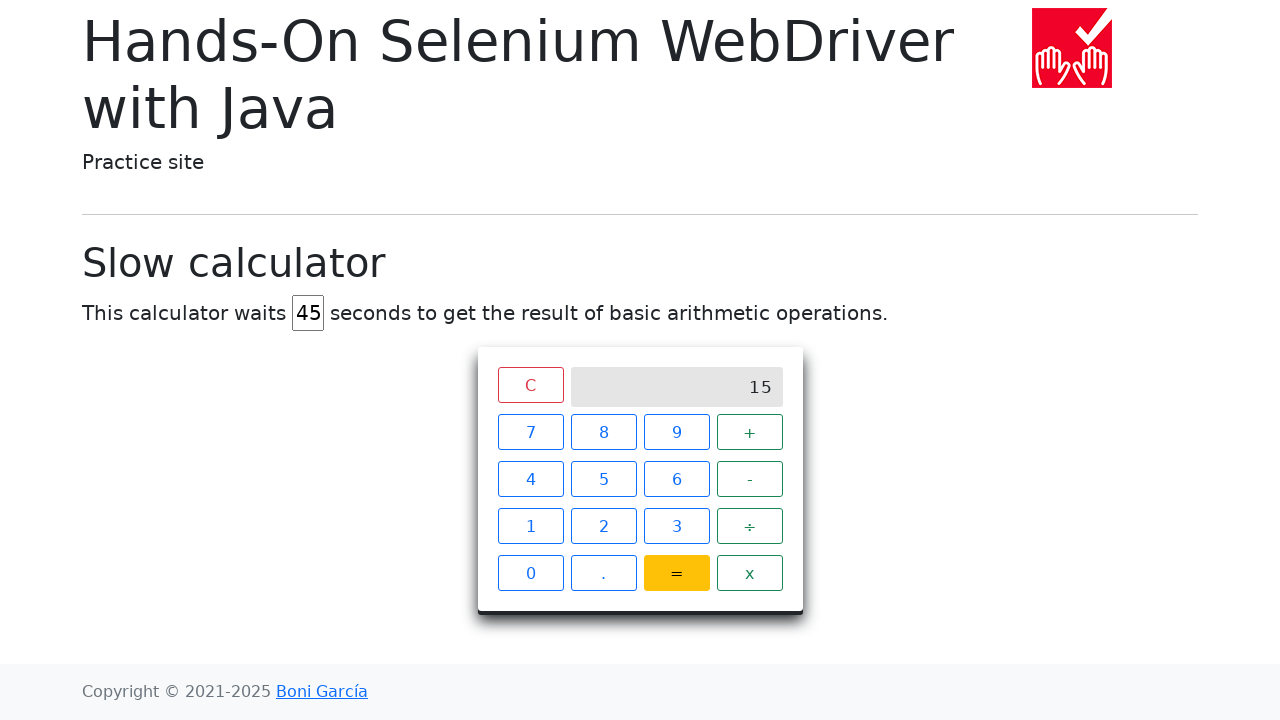